Tests static dropdown selection on a practice page by selecting options using three different methods: by index, by value, and by visible text.

Starting URL: https://rahulshettyacademy.com/dropdownsPractise/

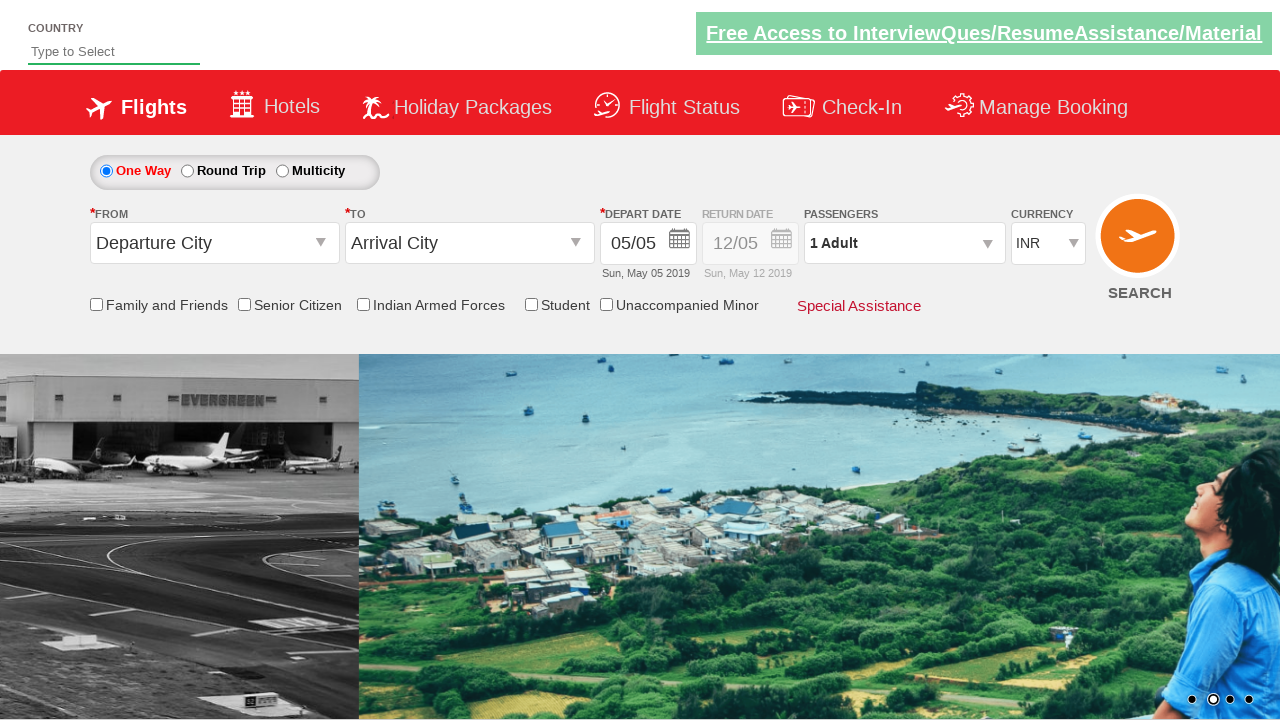

Selected dropdown option by index 1 on #ctl00_mainContent_DropDownListCurrency
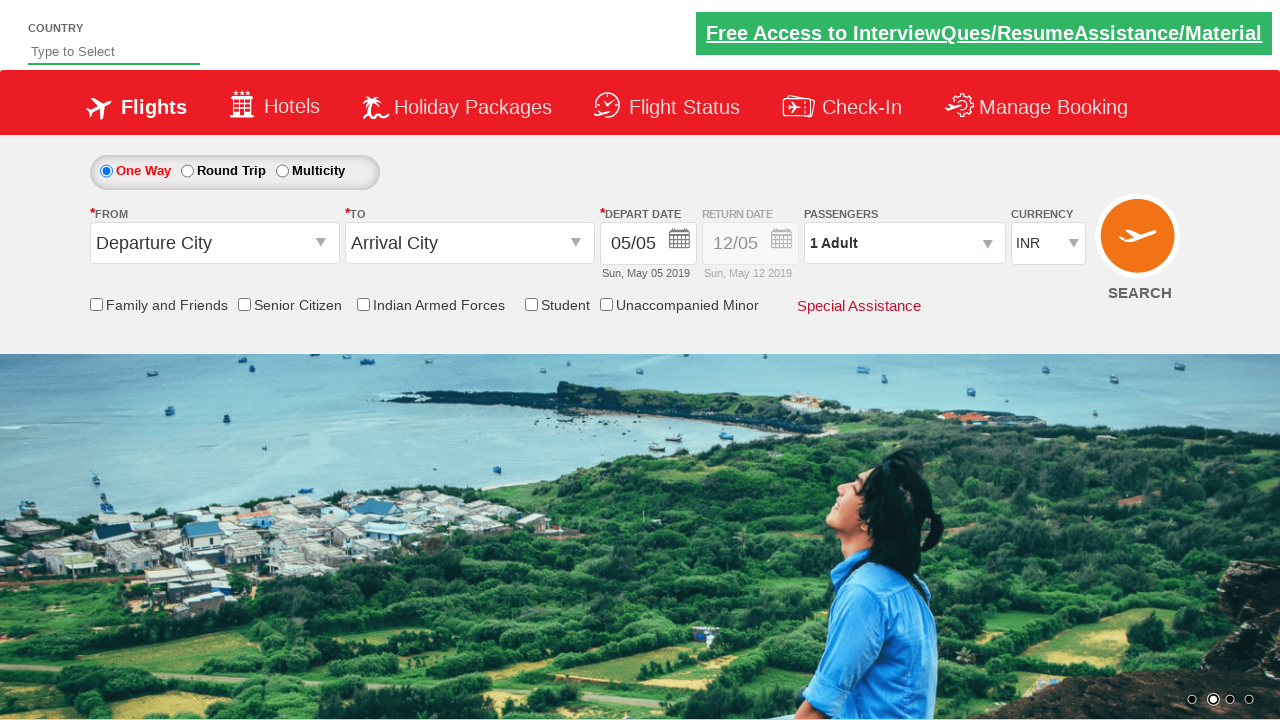

Selected dropdown option by value 'AED' on #ctl00_mainContent_DropDownListCurrency
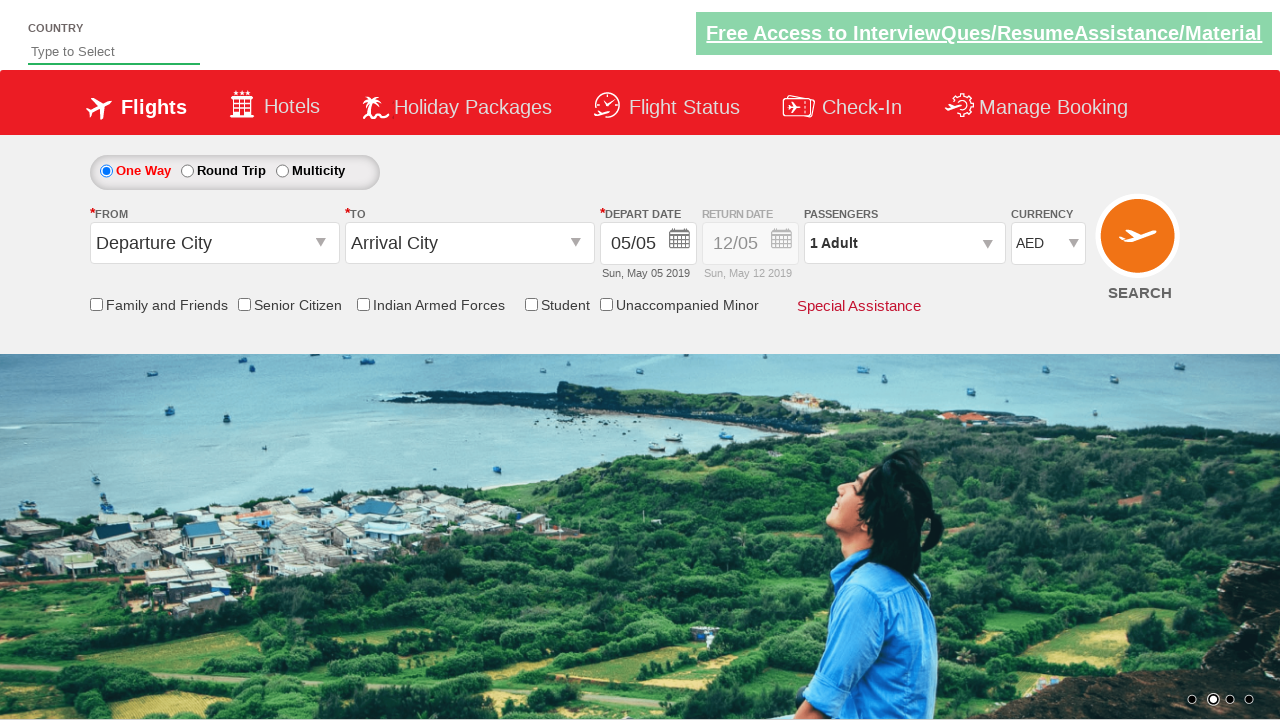

Selected dropdown option by visible text 'USD' on #ctl00_mainContent_DropDownListCurrency
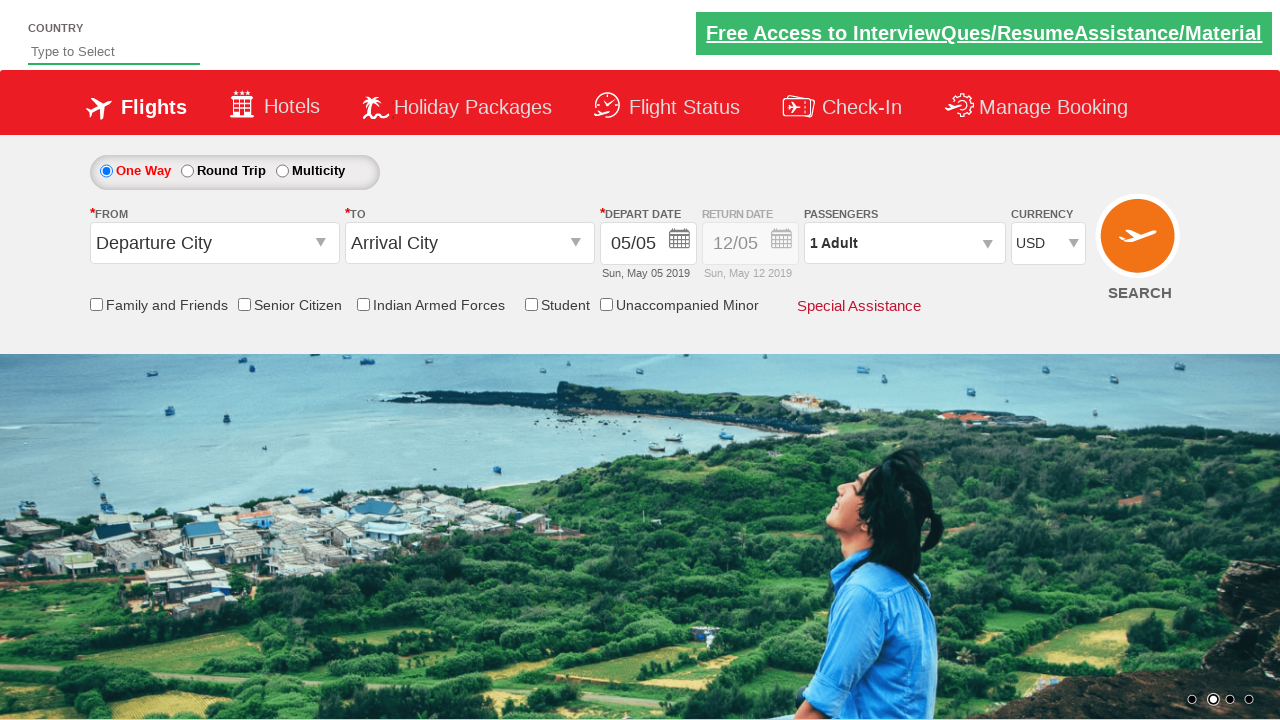

Waited 500ms to ensure dropdown selection is complete
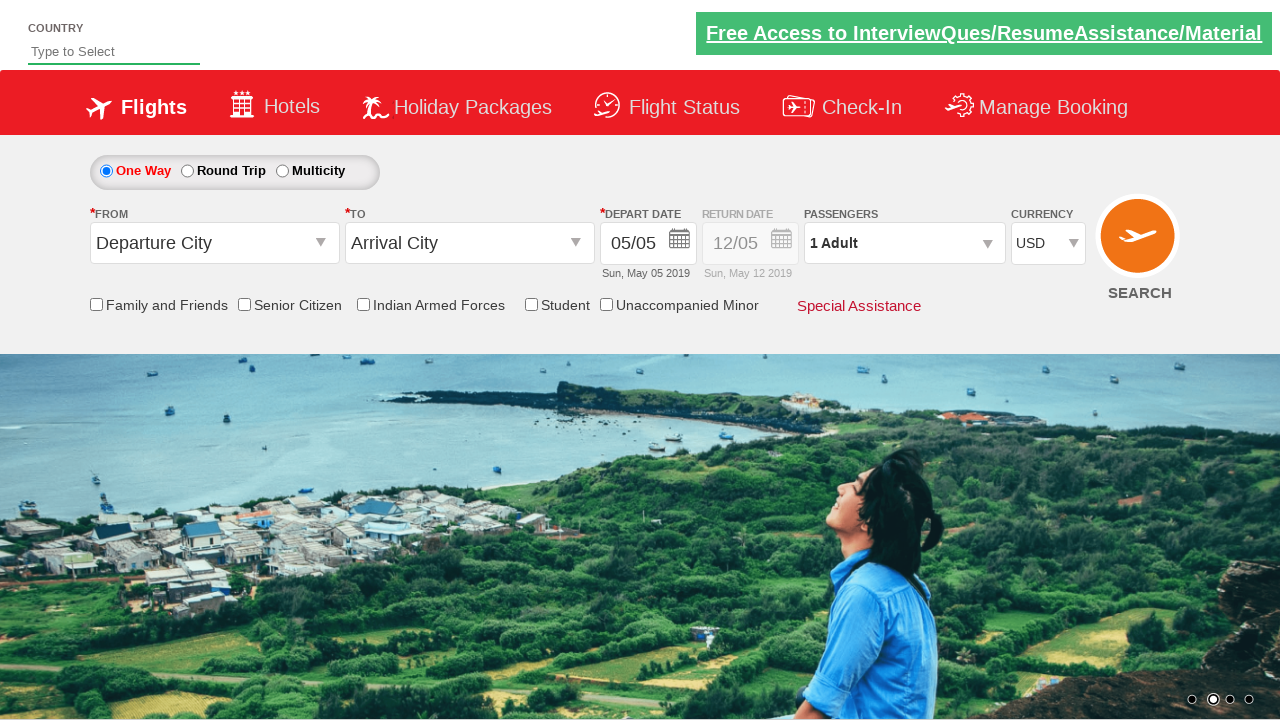

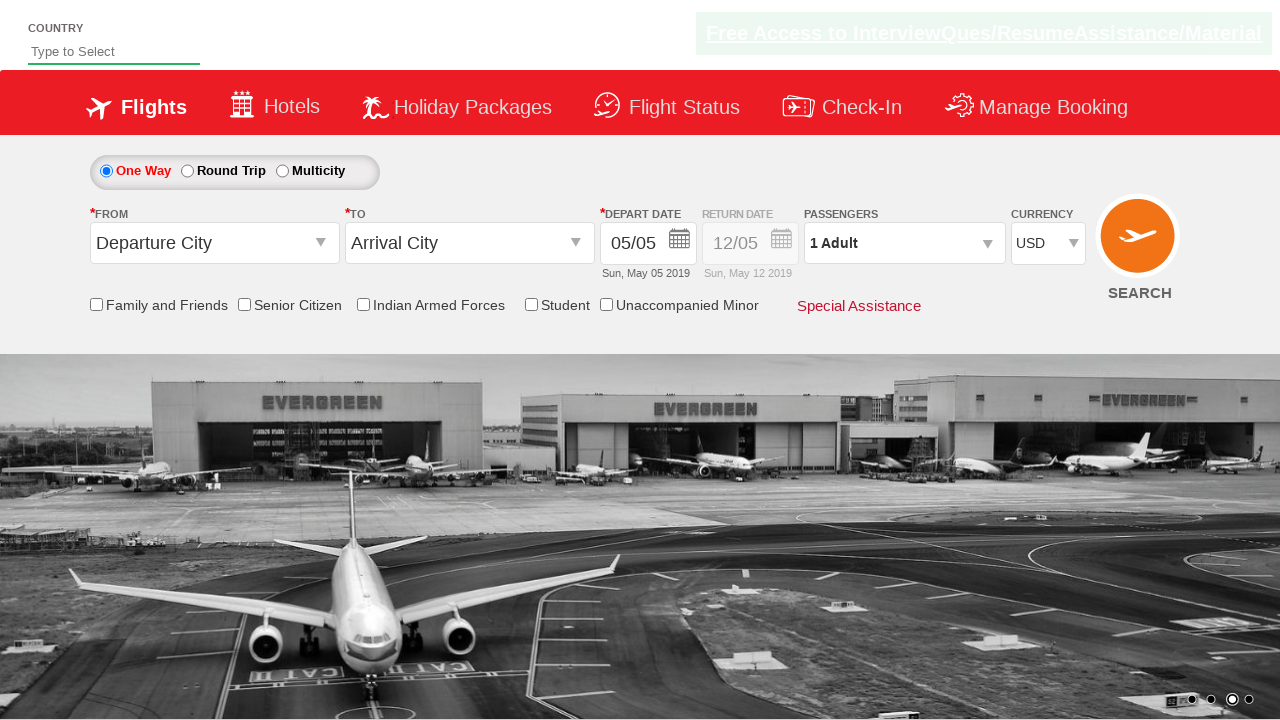